Tests that pressing Escape cancels edits to a todo item

Starting URL: https://demo.playwright.dev/todomvc

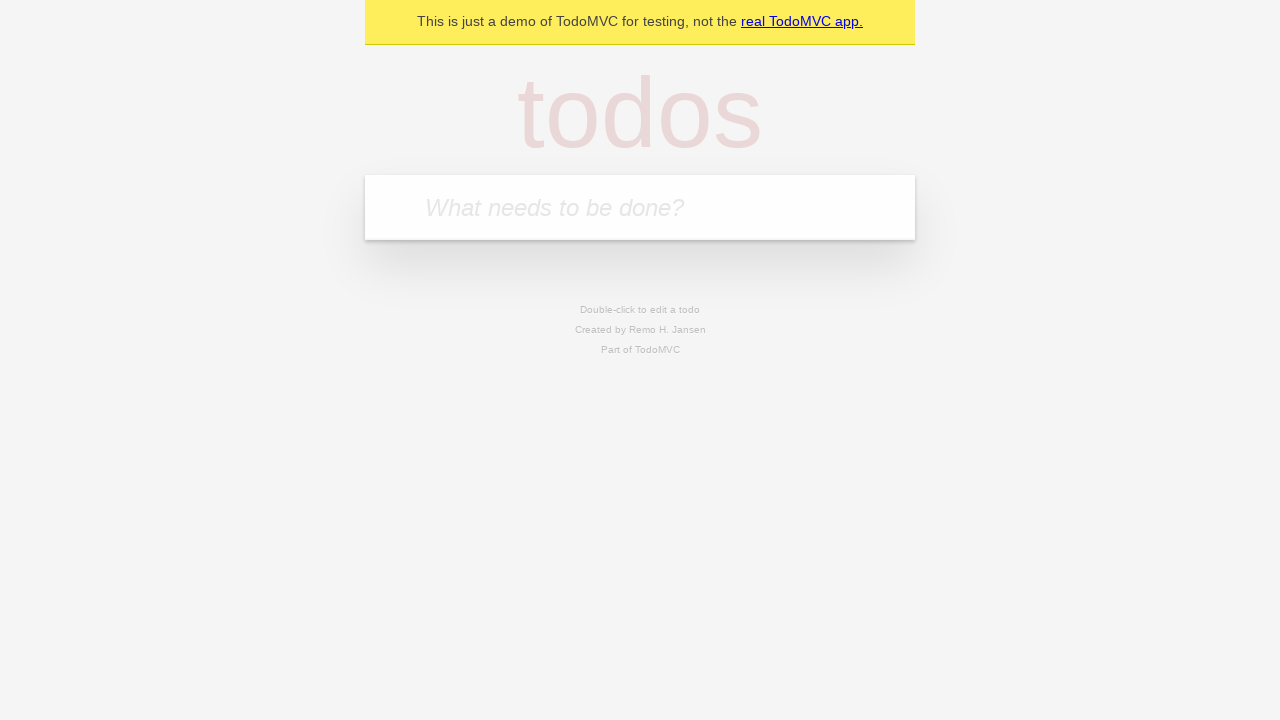

Filled new todo field with 'buy some cheese' on internal:attr=[placeholder="What needs to be done?"i]
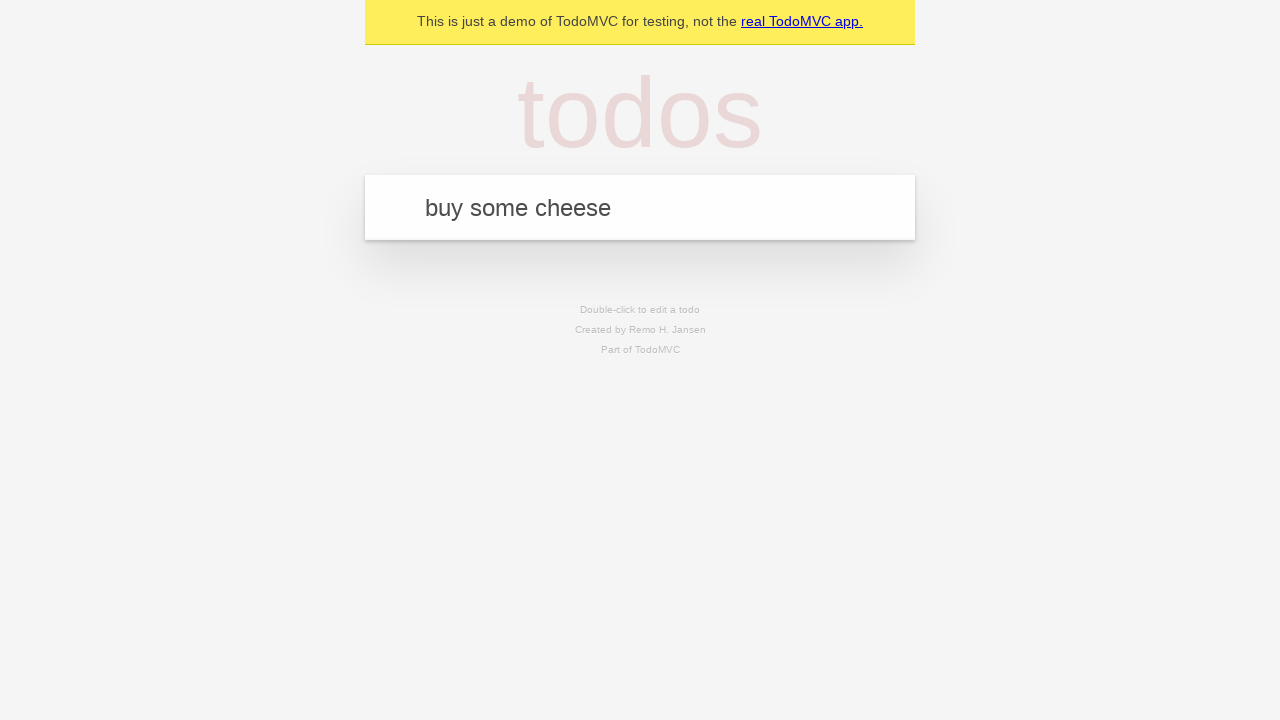

Pressed Enter to create todo 'buy some cheese' on internal:attr=[placeholder="What needs to be done?"i]
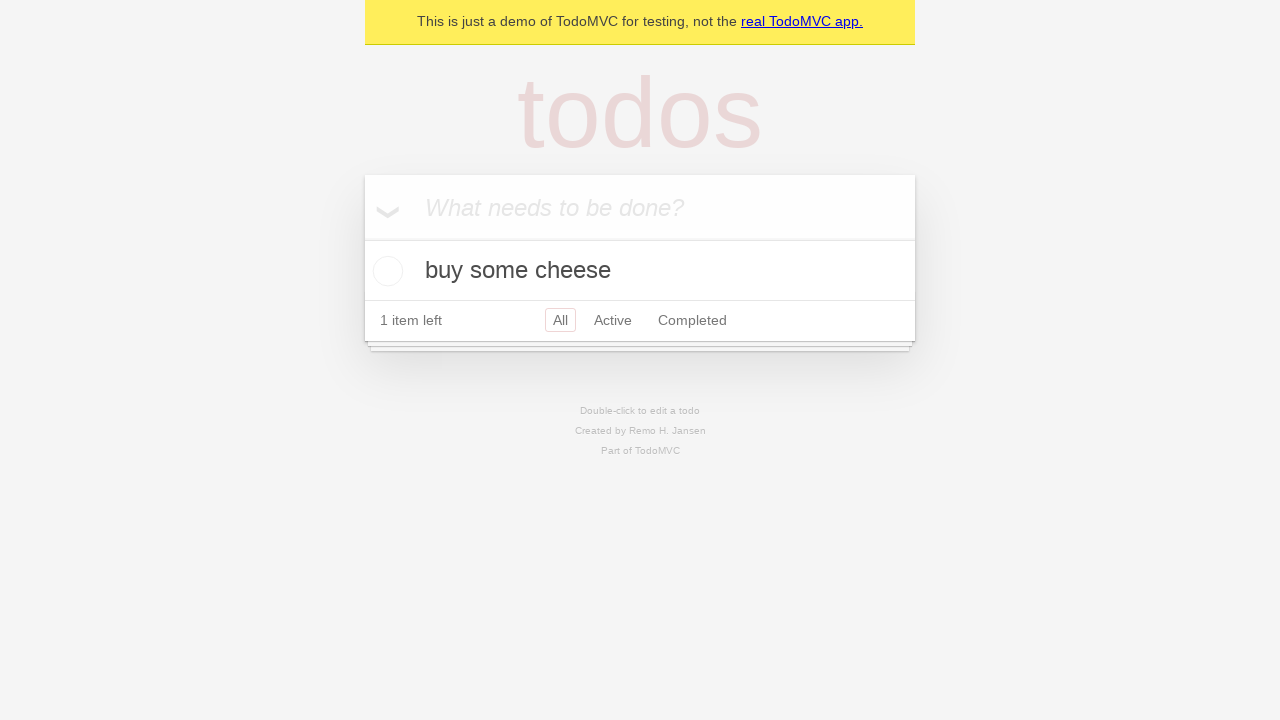

Filled new todo field with 'feed the cat' on internal:attr=[placeholder="What needs to be done?"i]
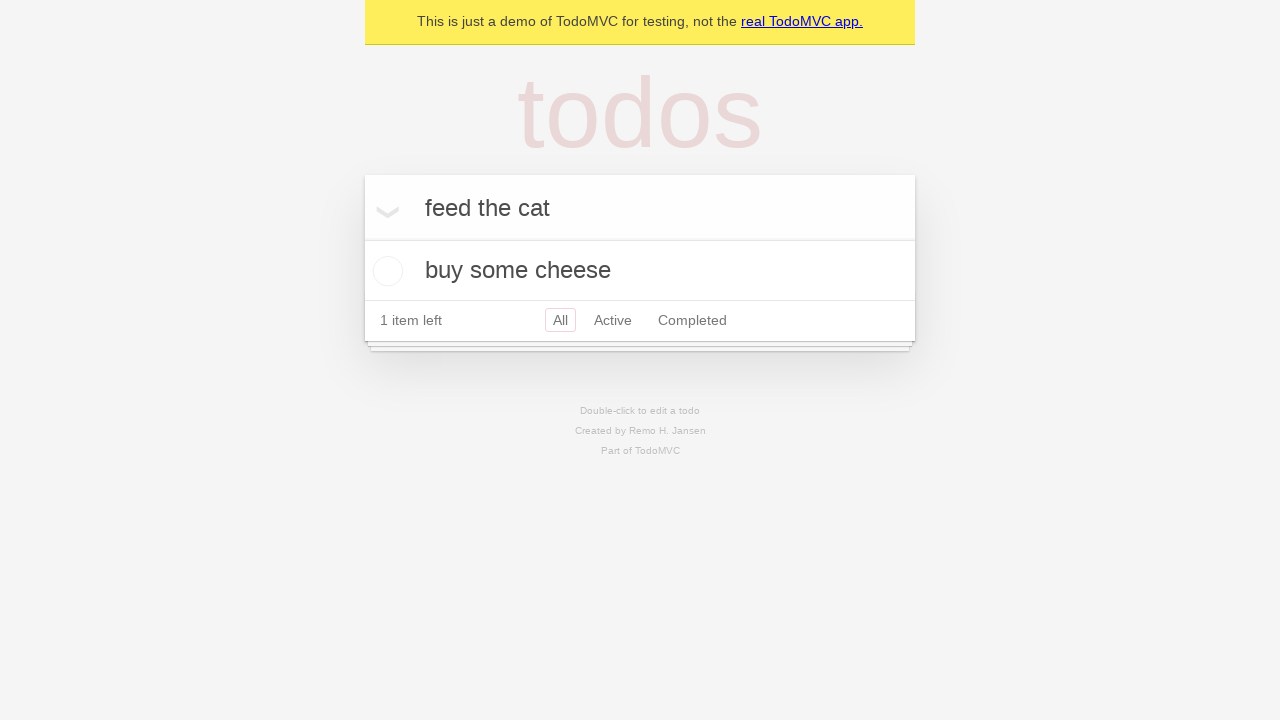

Pressed Enter to create todo 'feed the cat' on internal:attr=[placeholder="What needs to be done?"i]
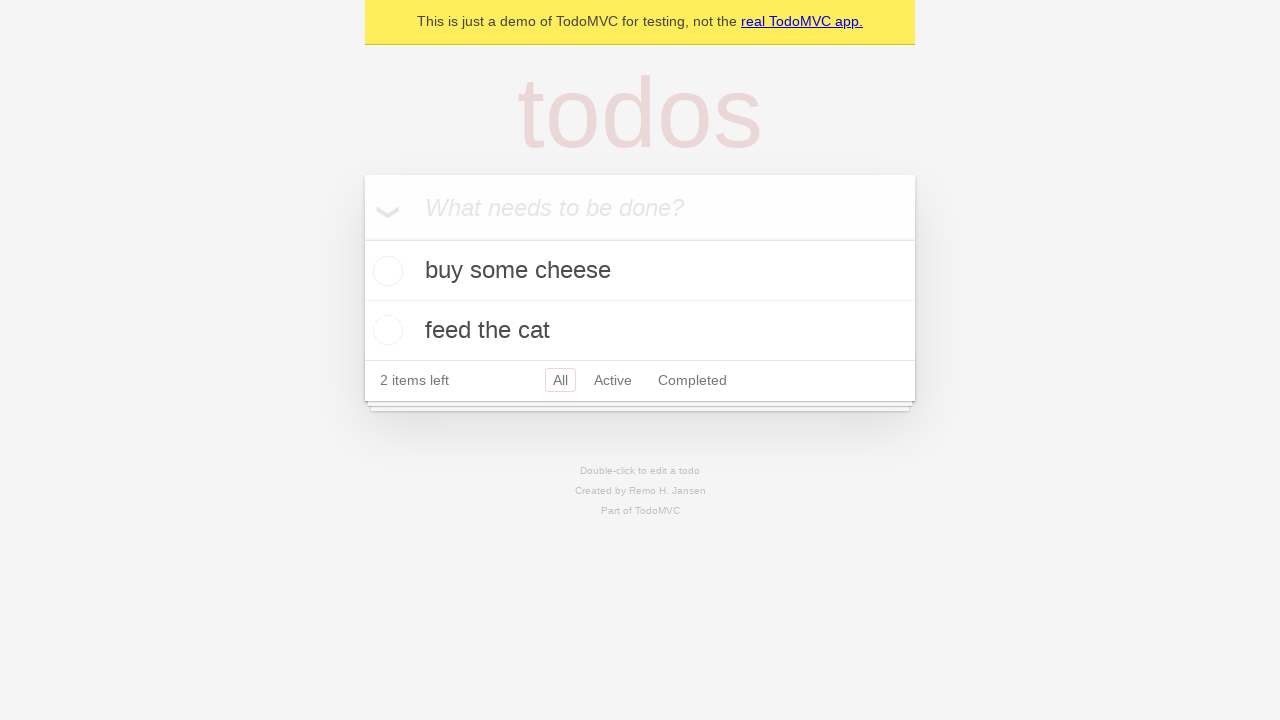

Filled new todo field with 'book a doctors appointment' on internal:attr=[placeholder="What needs to be done?"i]
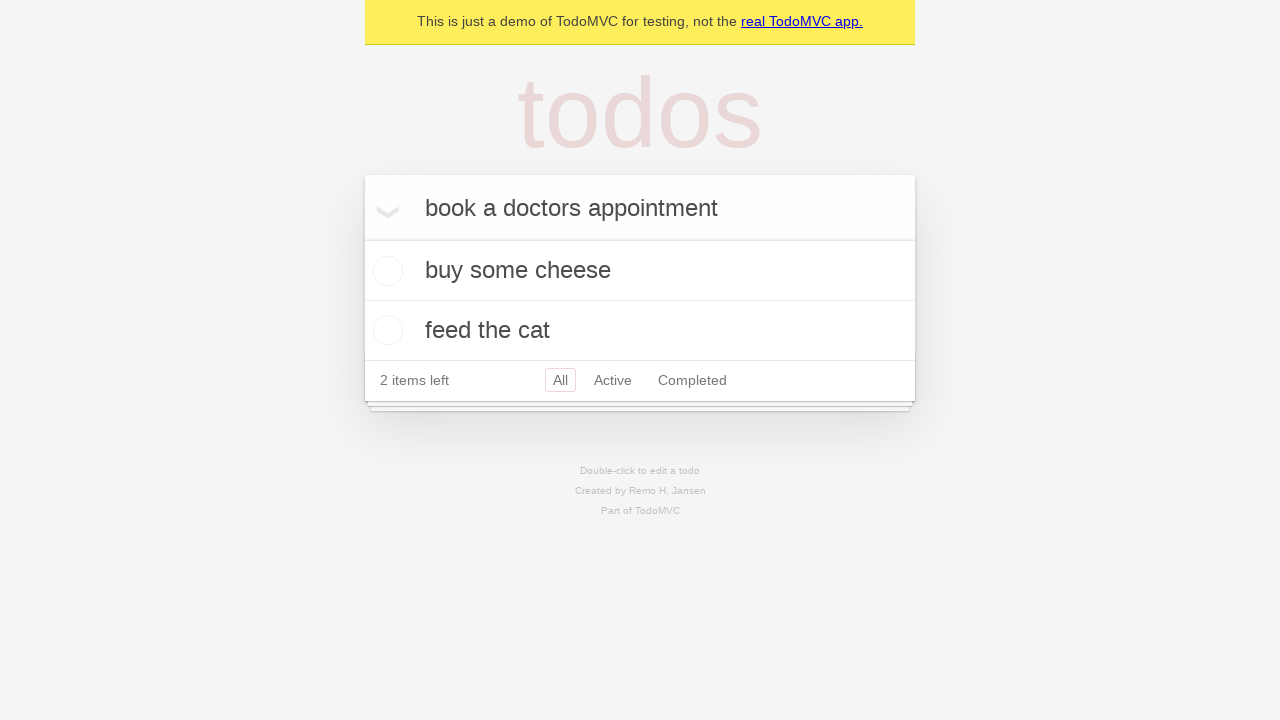

Pressed Enter to create todo 'book a doctors appointment' on internal:attr=[placeholder="What needs to be done?"i]
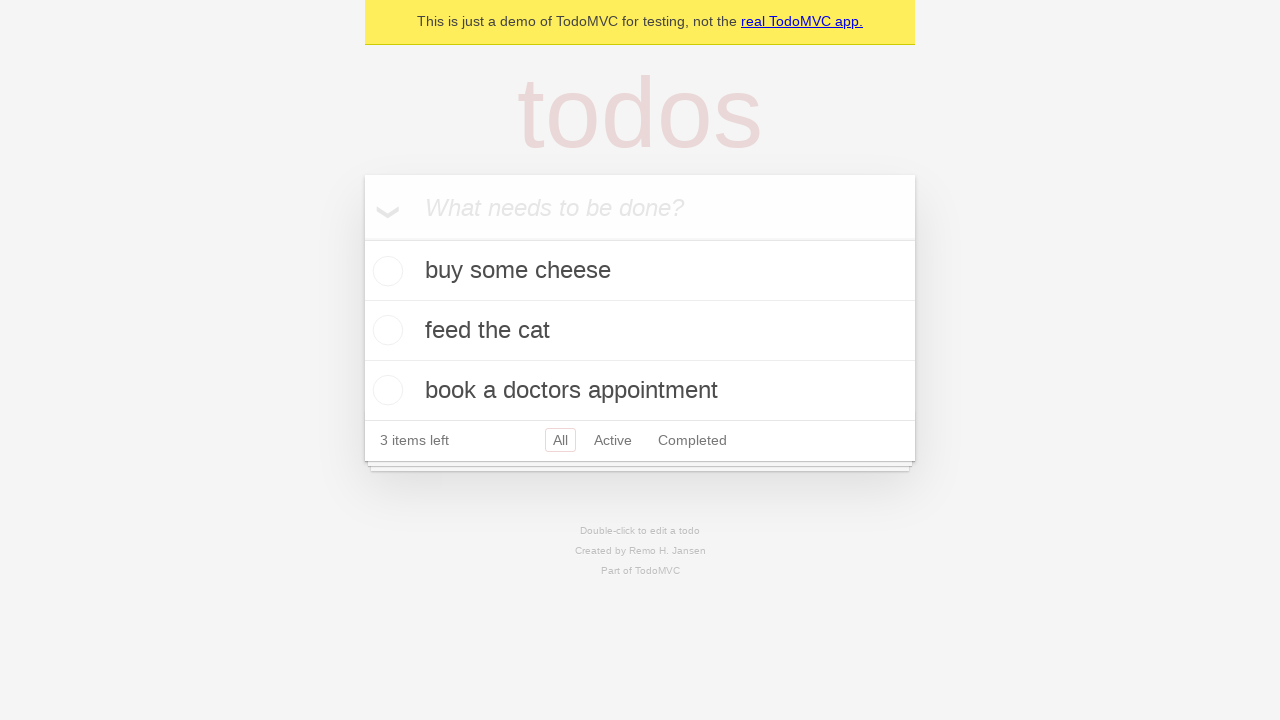

Double-clicked second todo item to enter edit mode at (640, 331) on [data-testid='todo-item'] >> nth=1
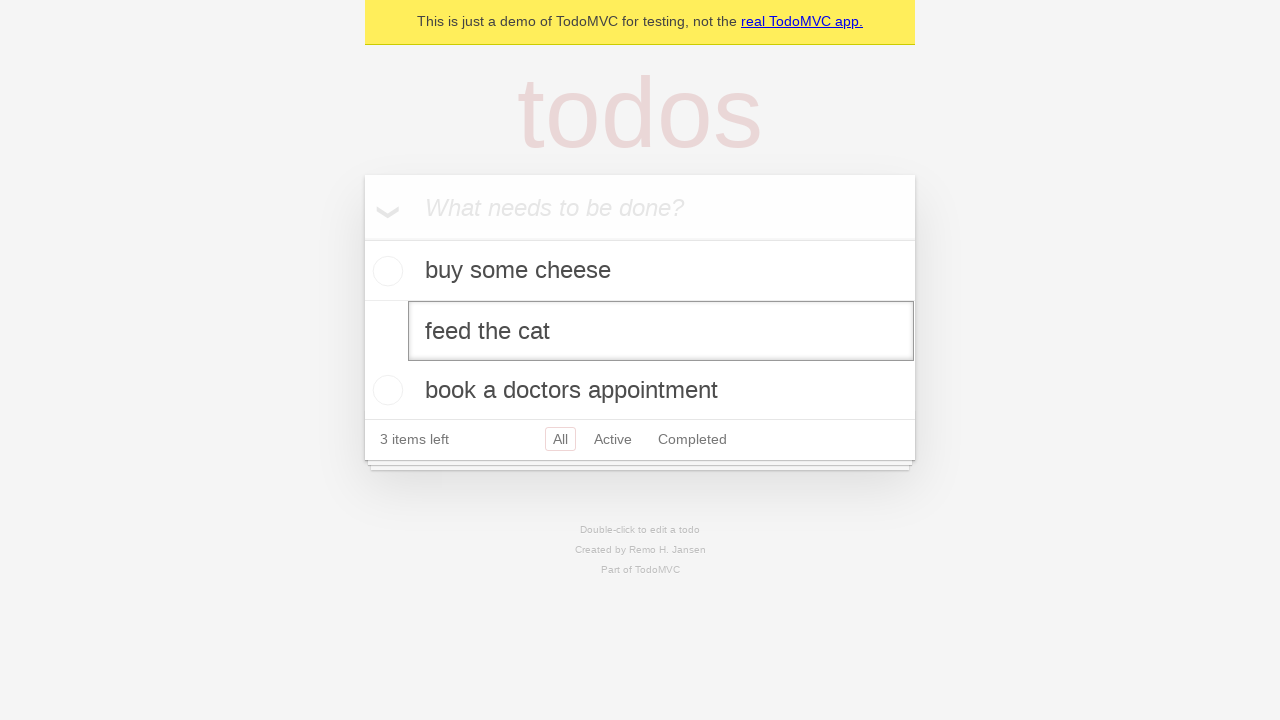

Filled edit field with 'buy some sausages' on [data-testid='todo-item'] >> nth=1 >> internal:role=textbox[name="Edit"i]
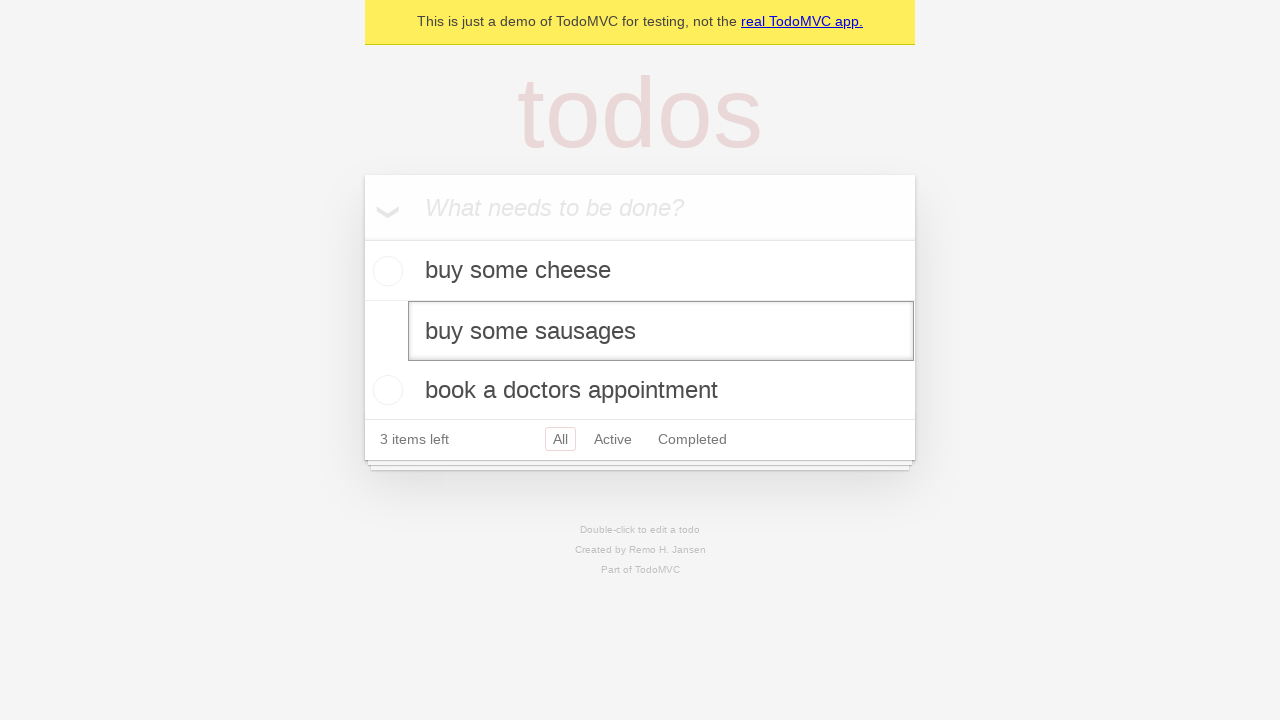

Pressed Escape to cancel edits to todo item on [data-testid='todo-item'] >> nth=1 >> internal:role=textbox[name="Edit"i]
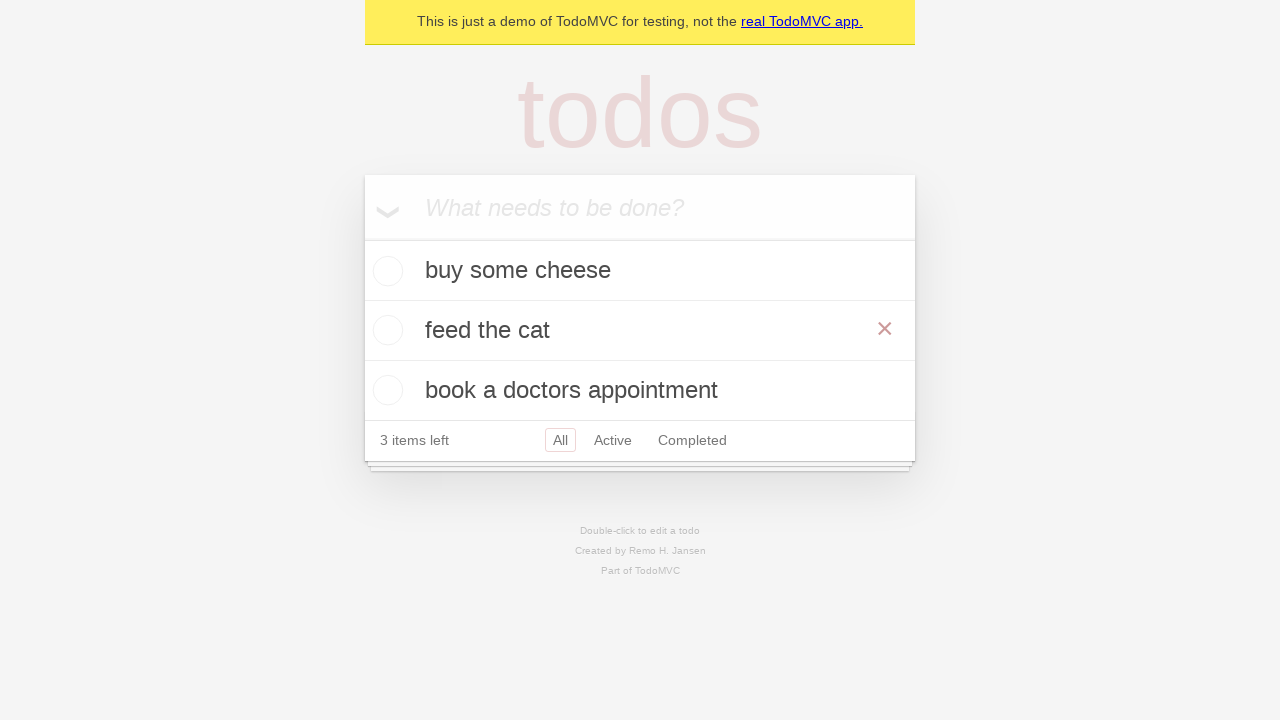

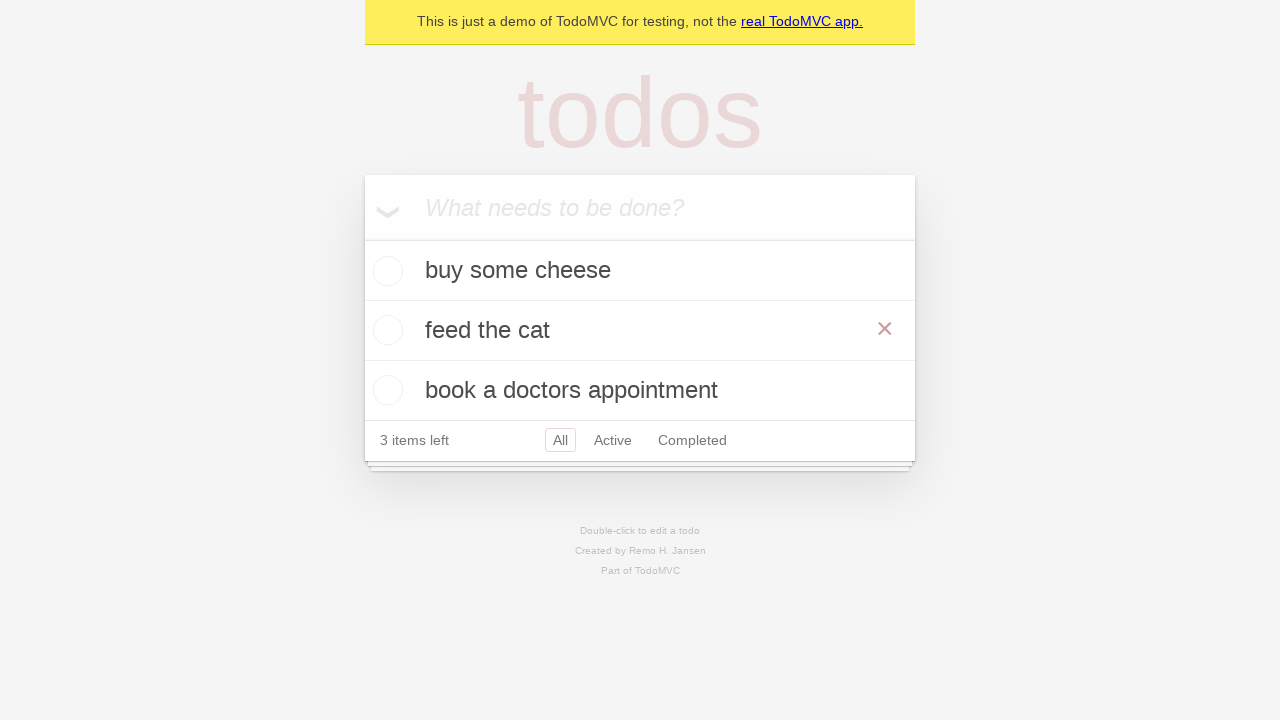